Tests loading states visual representation by observing header during and after data load

Starting URL: https://ts-policy-watcher.vercel.app

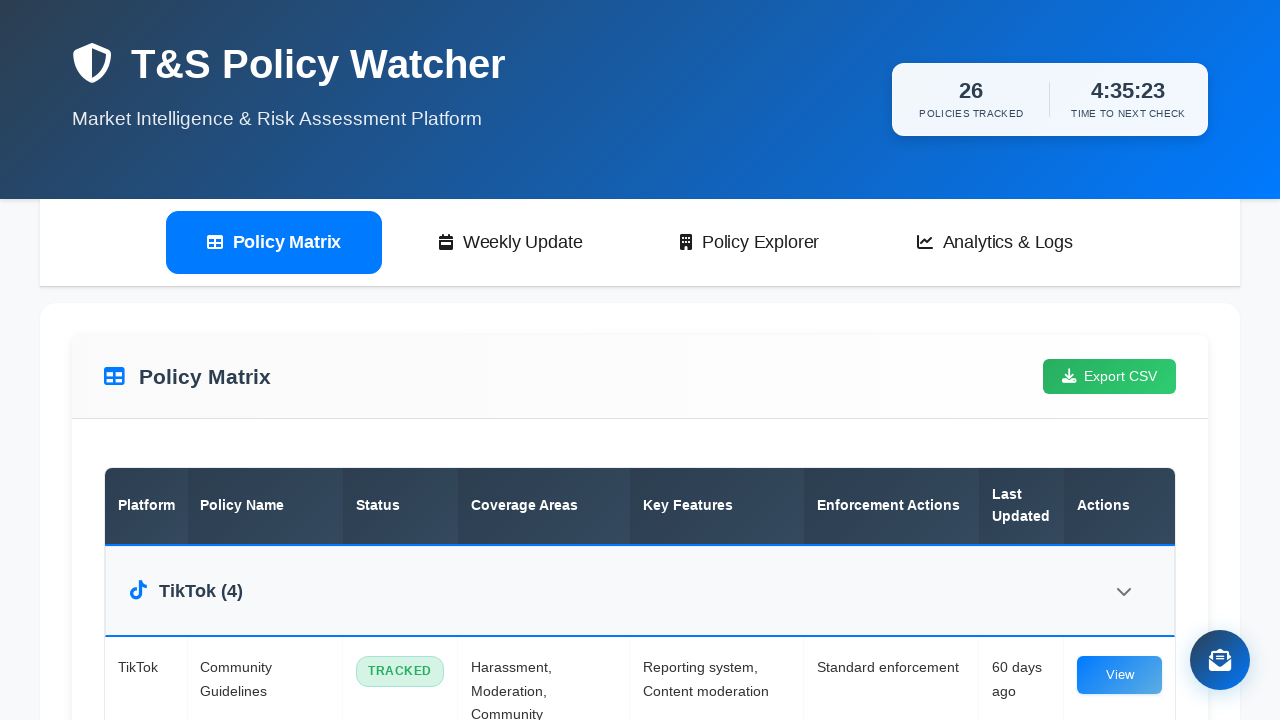

Set viewport to 1920x1080 for desktop testing
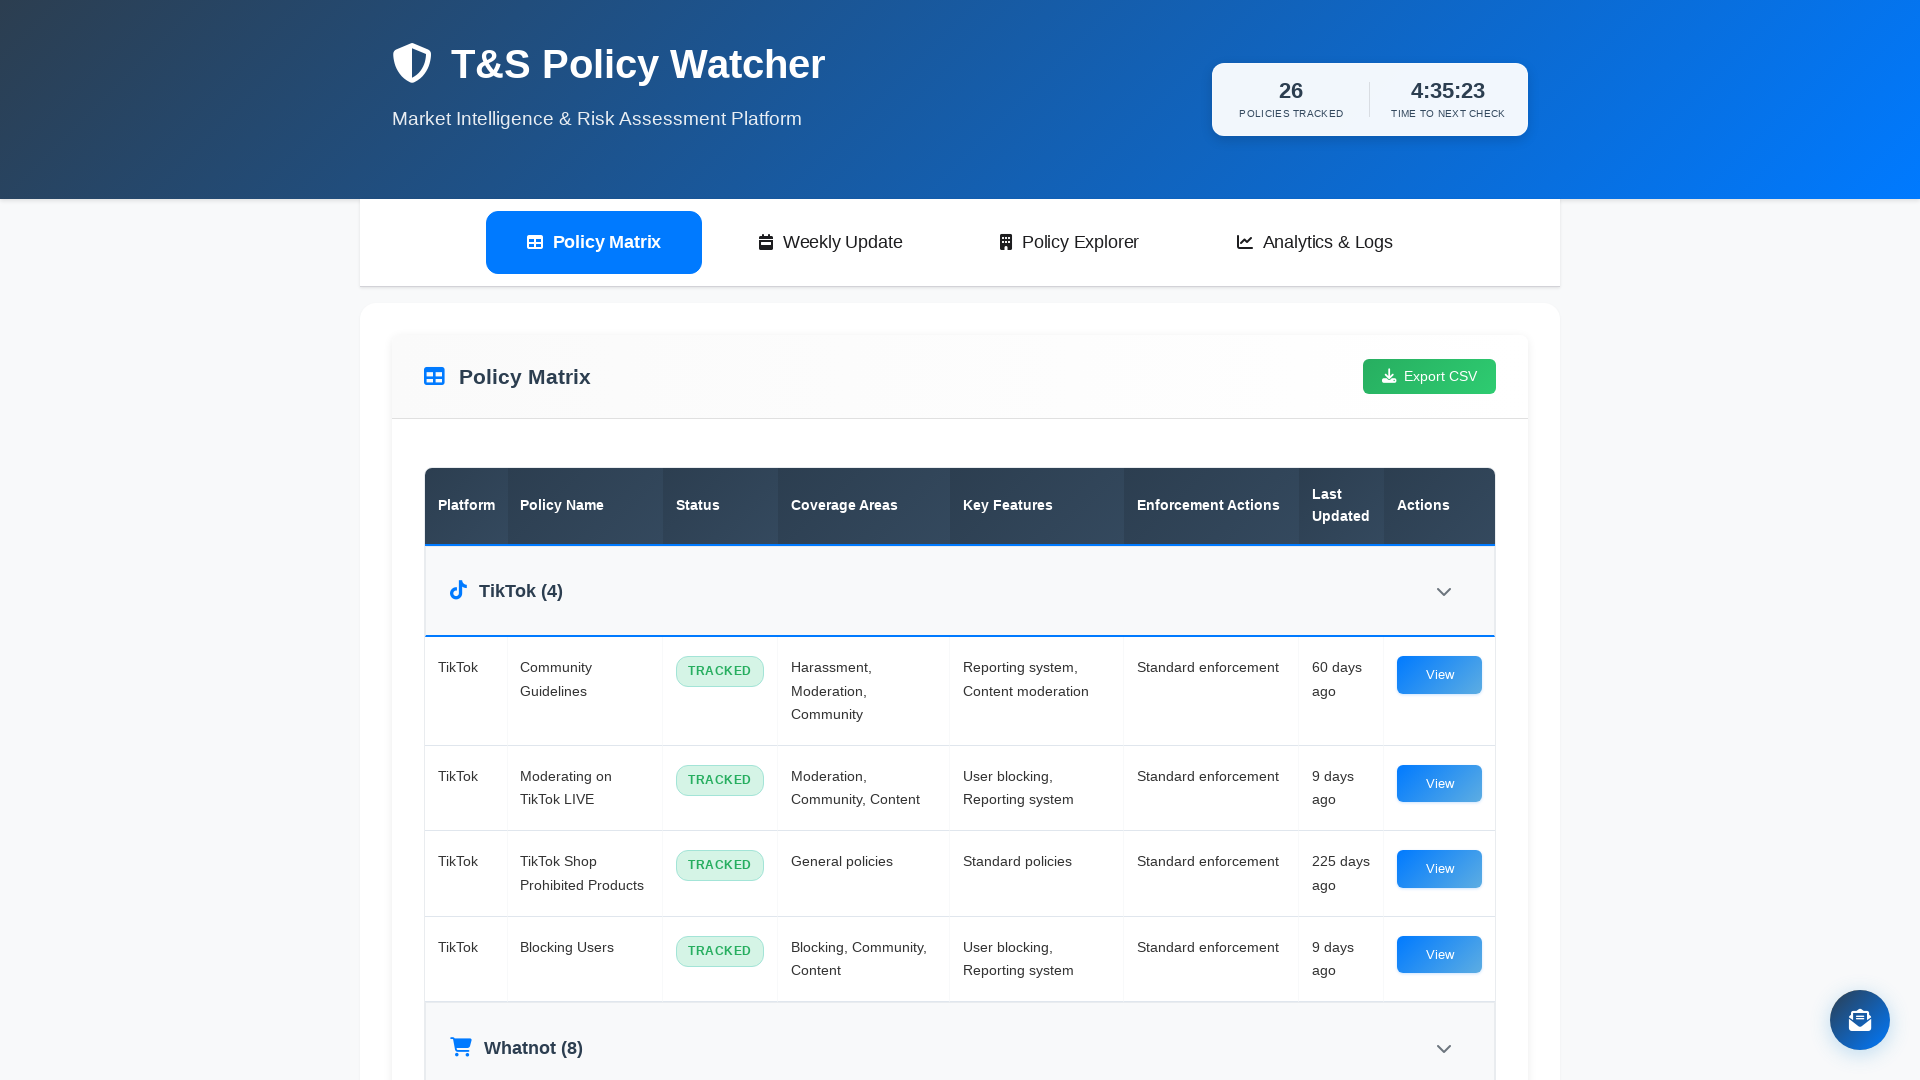

Disabled all CSS animations and transitions for consistent visual testing
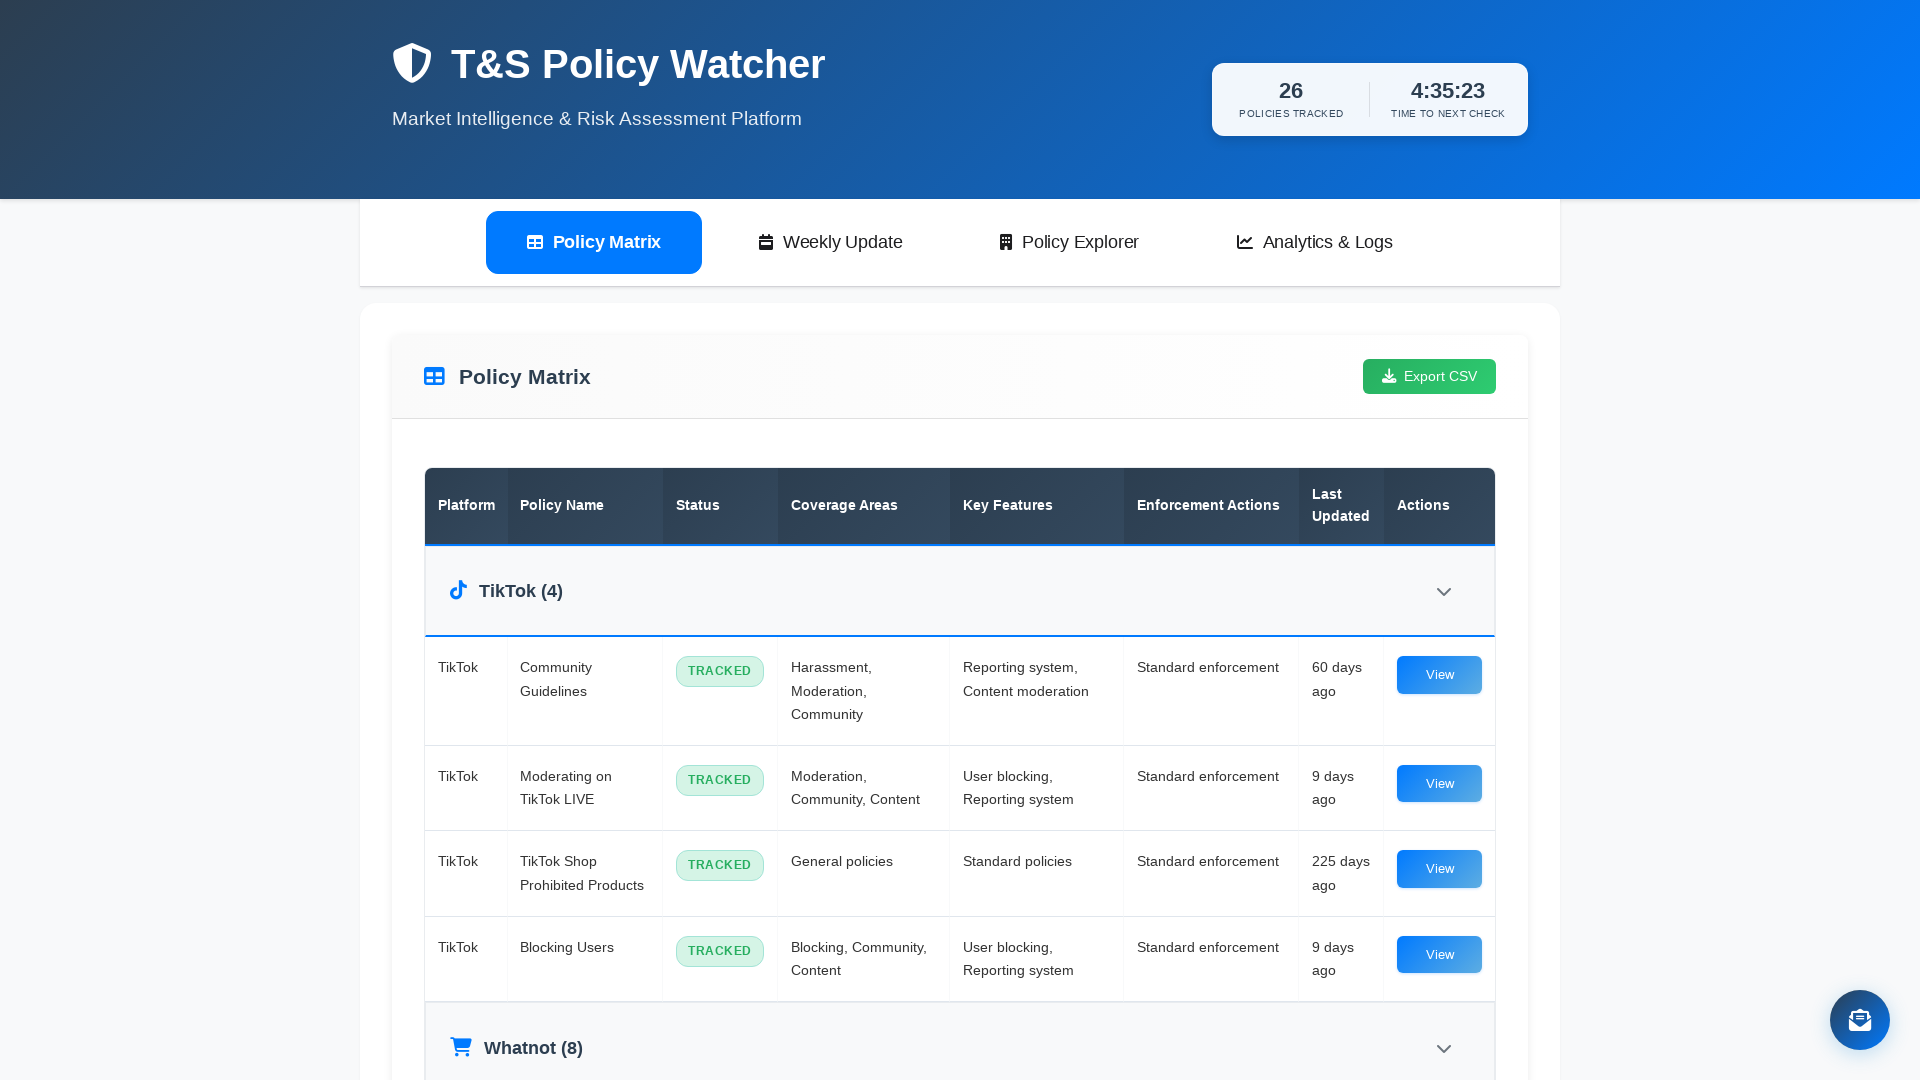

Header element appeared on page
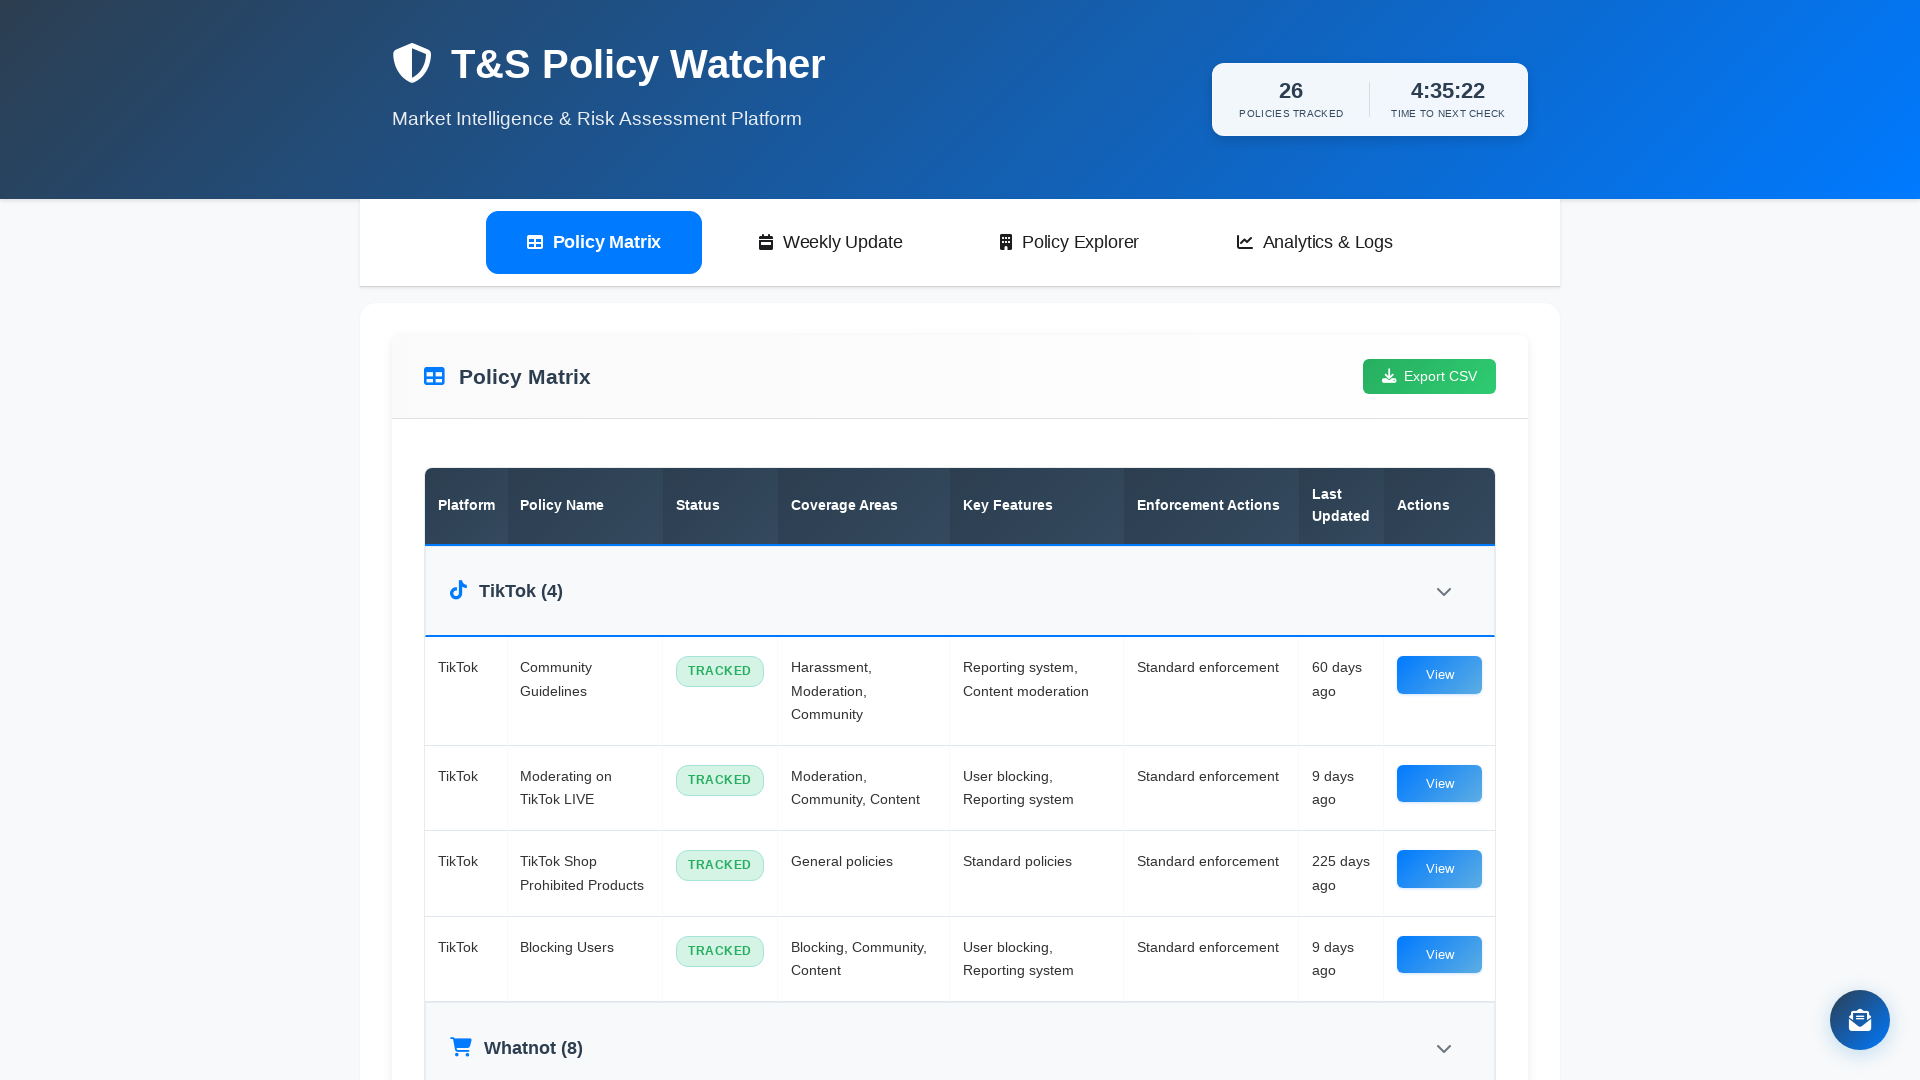

Page reached network idle state, all resources loaded
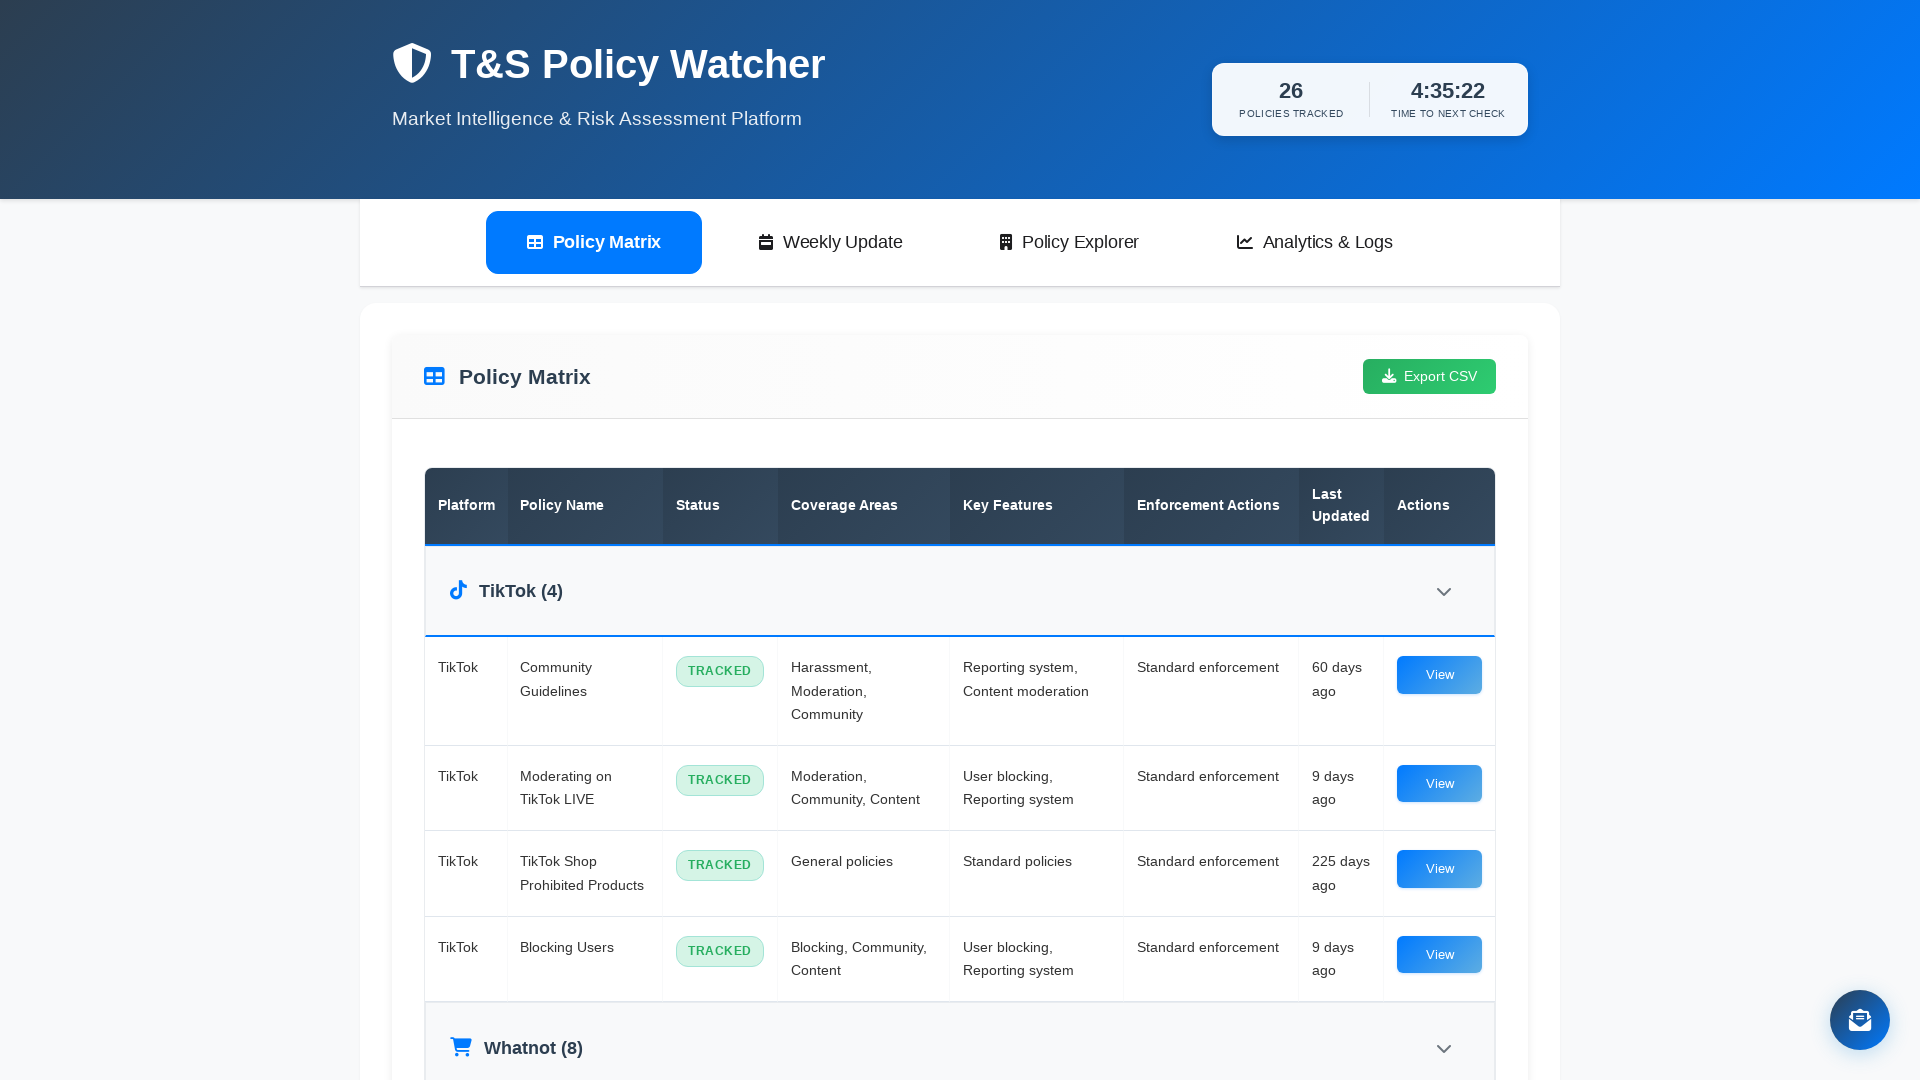

Header total policies element loaded, indicating complete header initialization
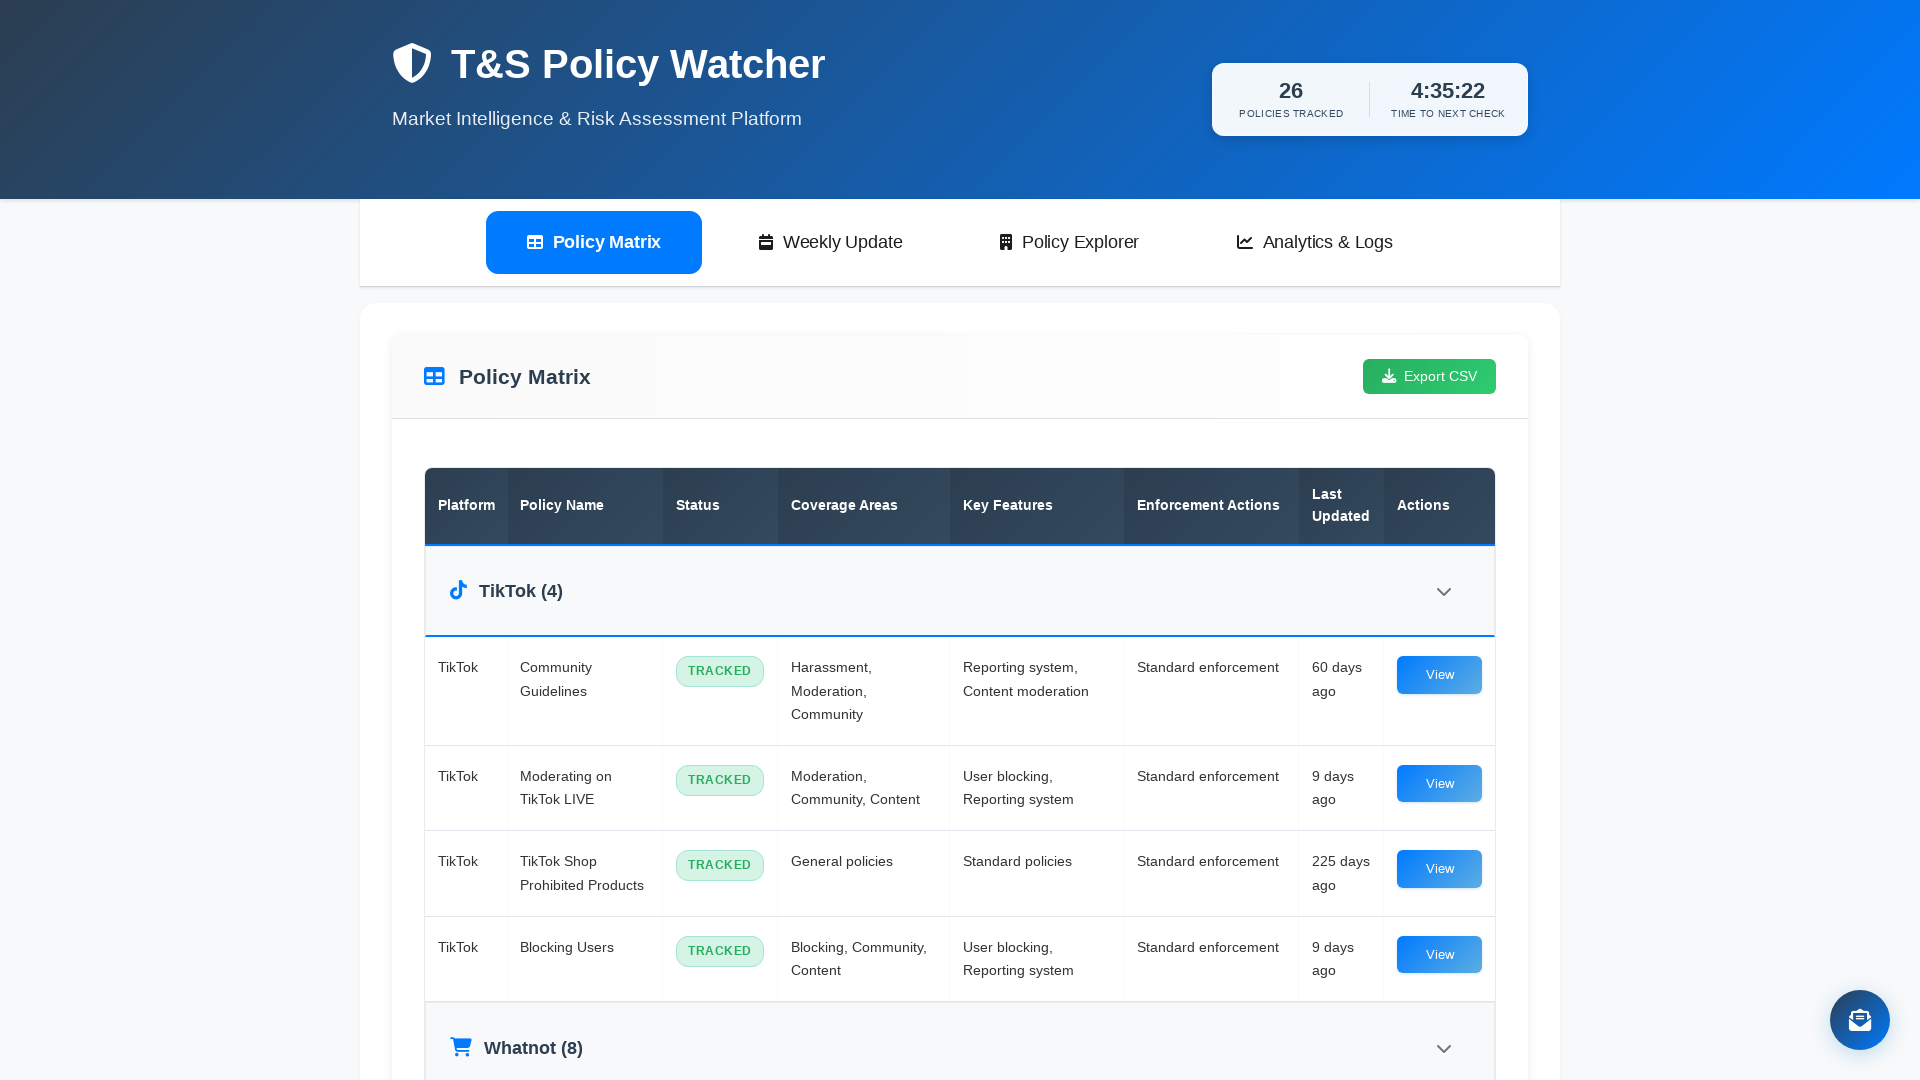

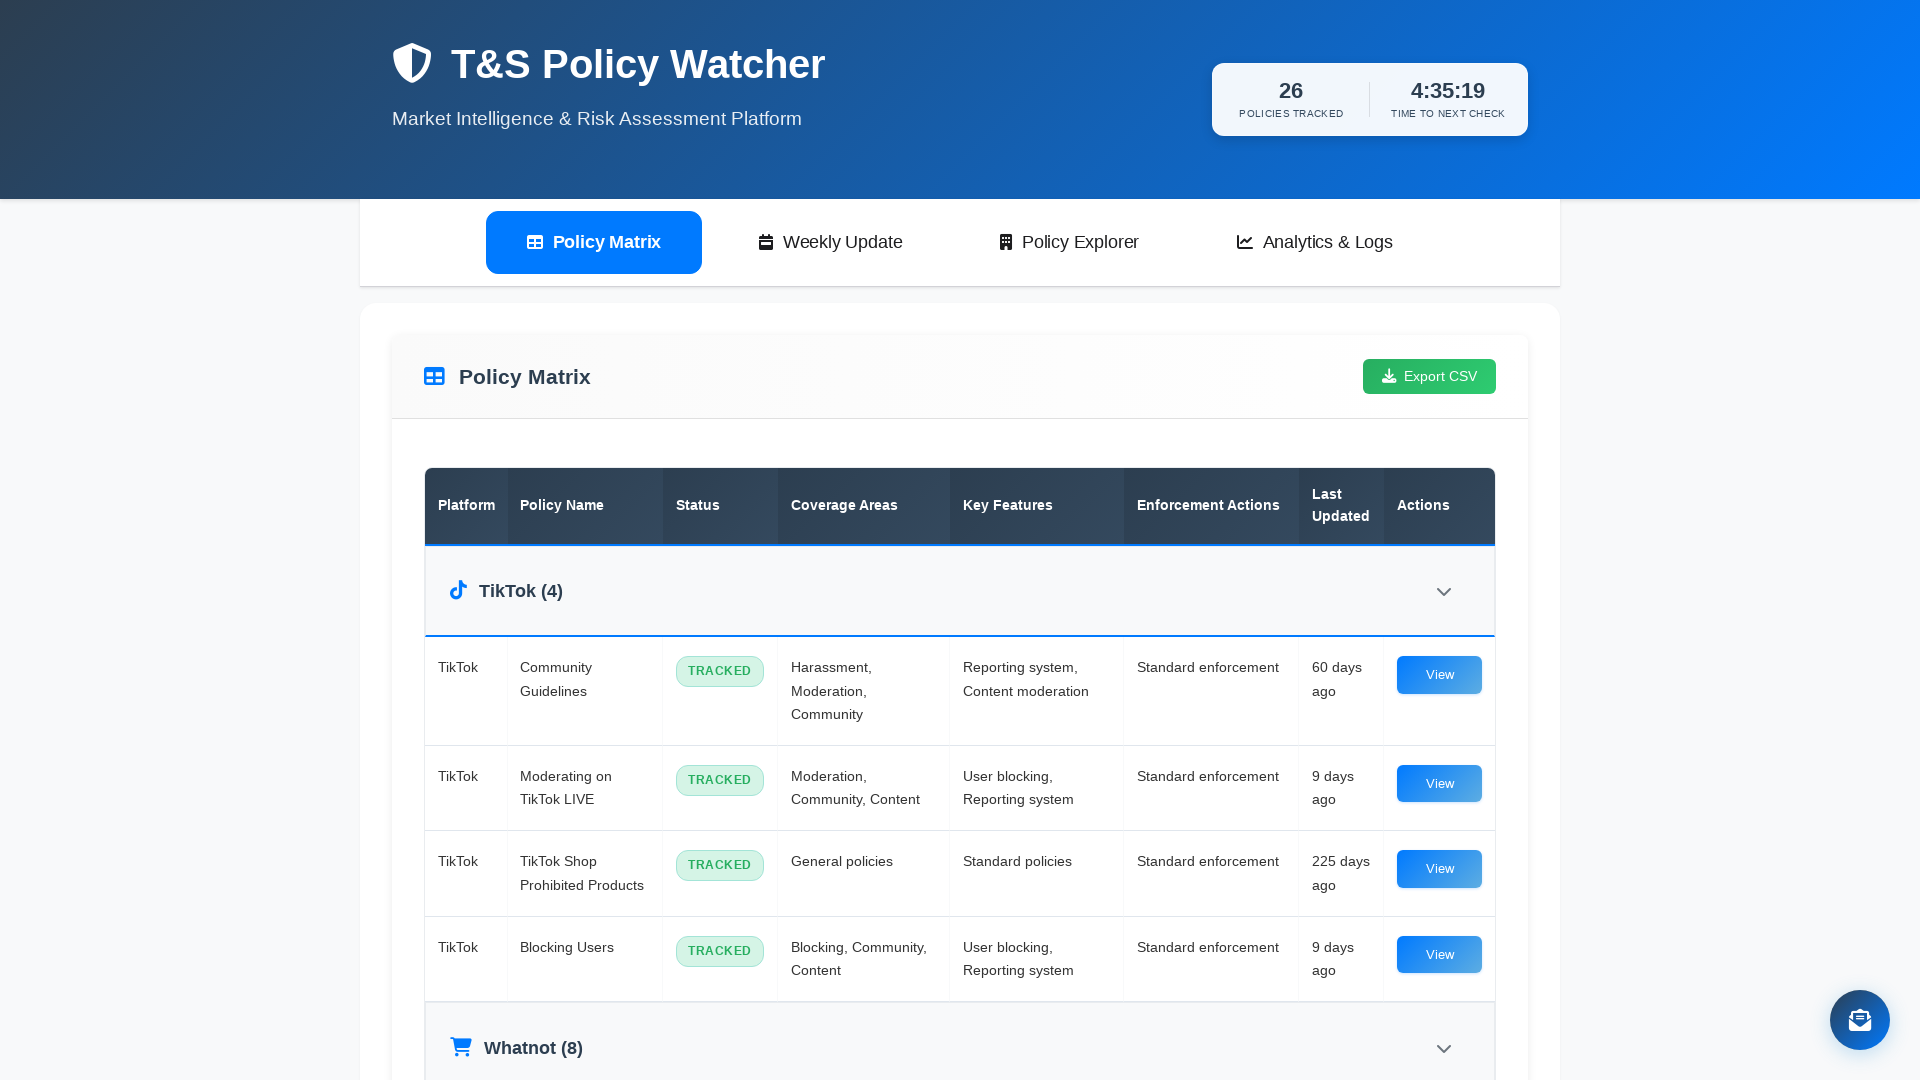